Tests that an error message is displayed when attempting to login with a locked out user account

Starting URL: https://www.saucedemo.com/

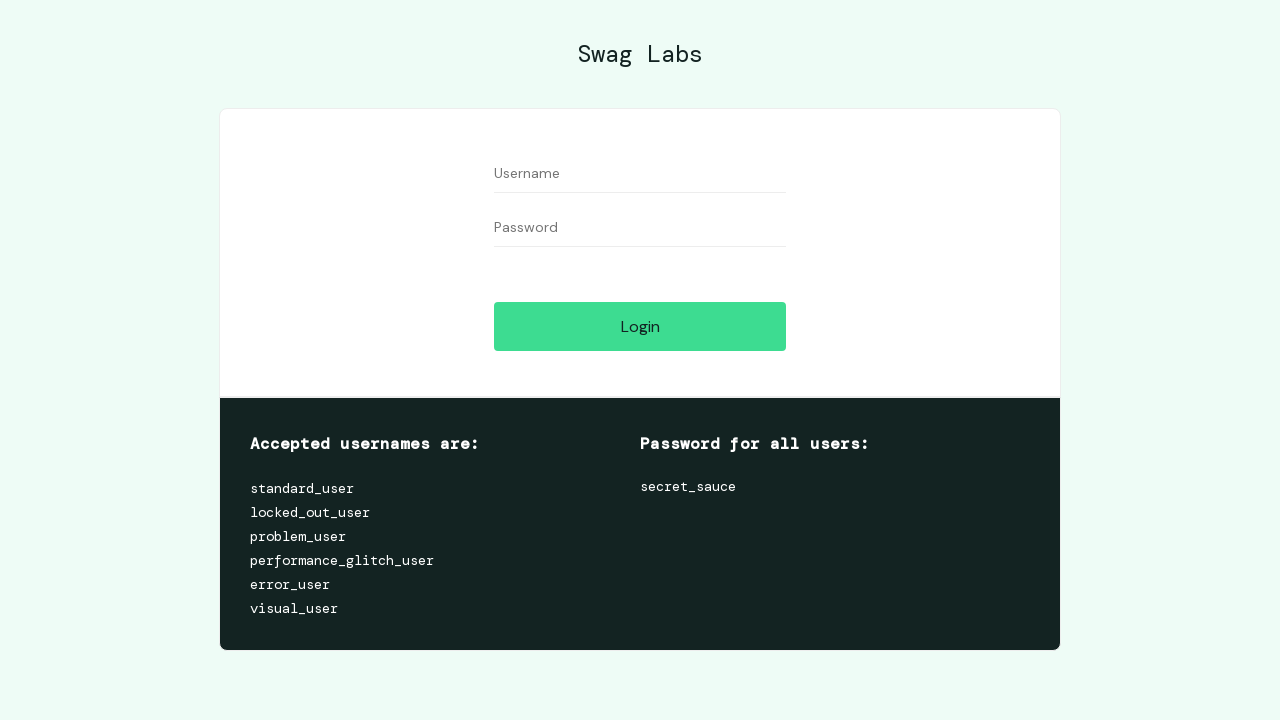

Filled username field with 'locked_out_user' on [data-test='username']
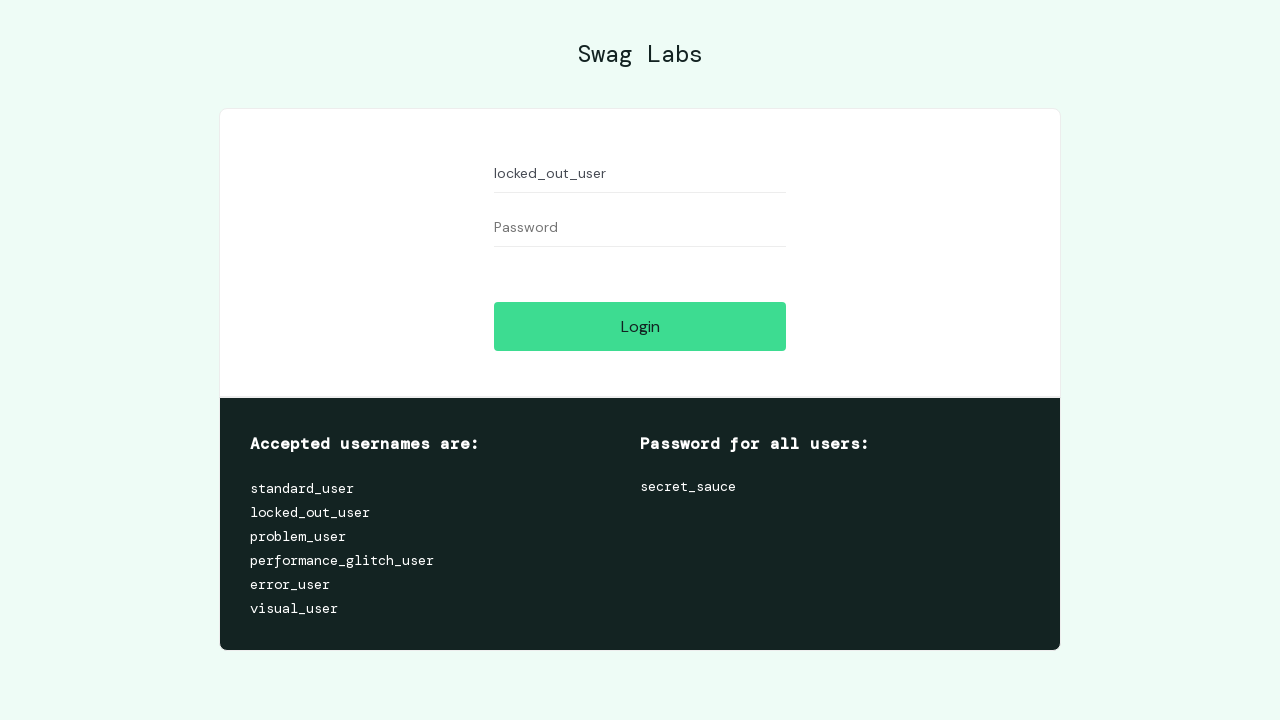

Filled password field with 'secret_sauce' on [data-test='password']
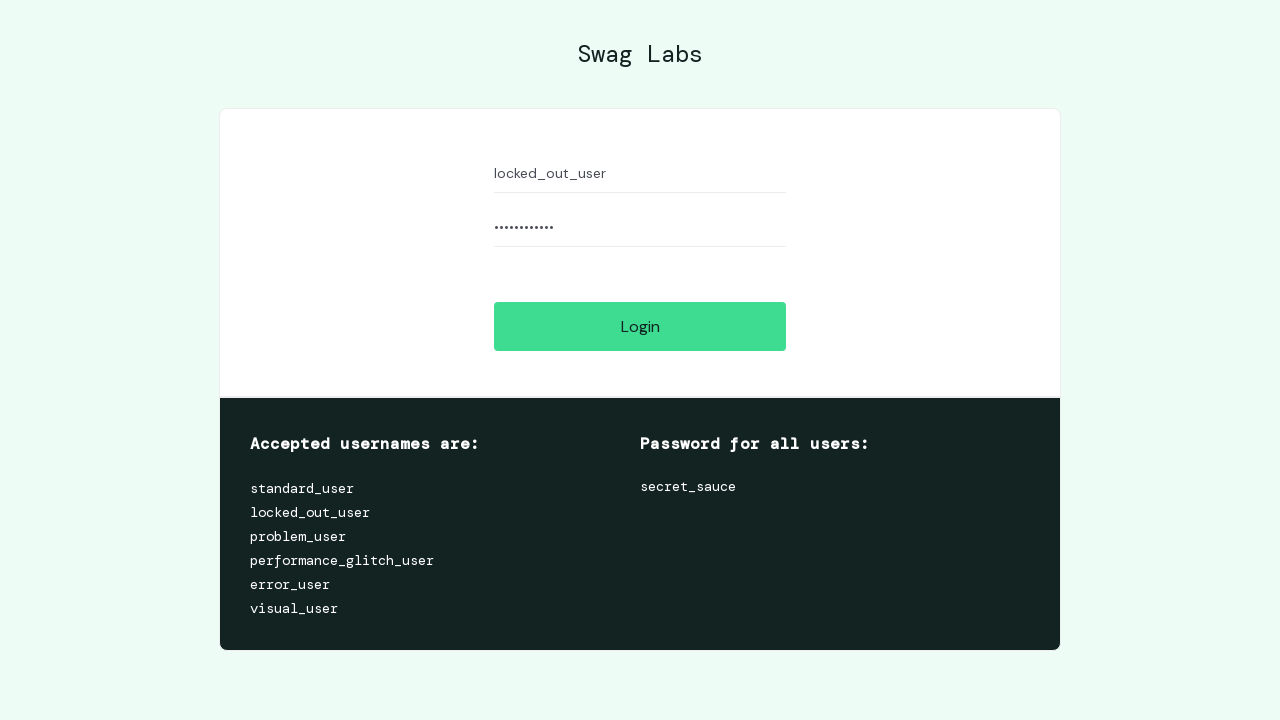

Clicked login button at (640, 326) on [data-test='login-button']
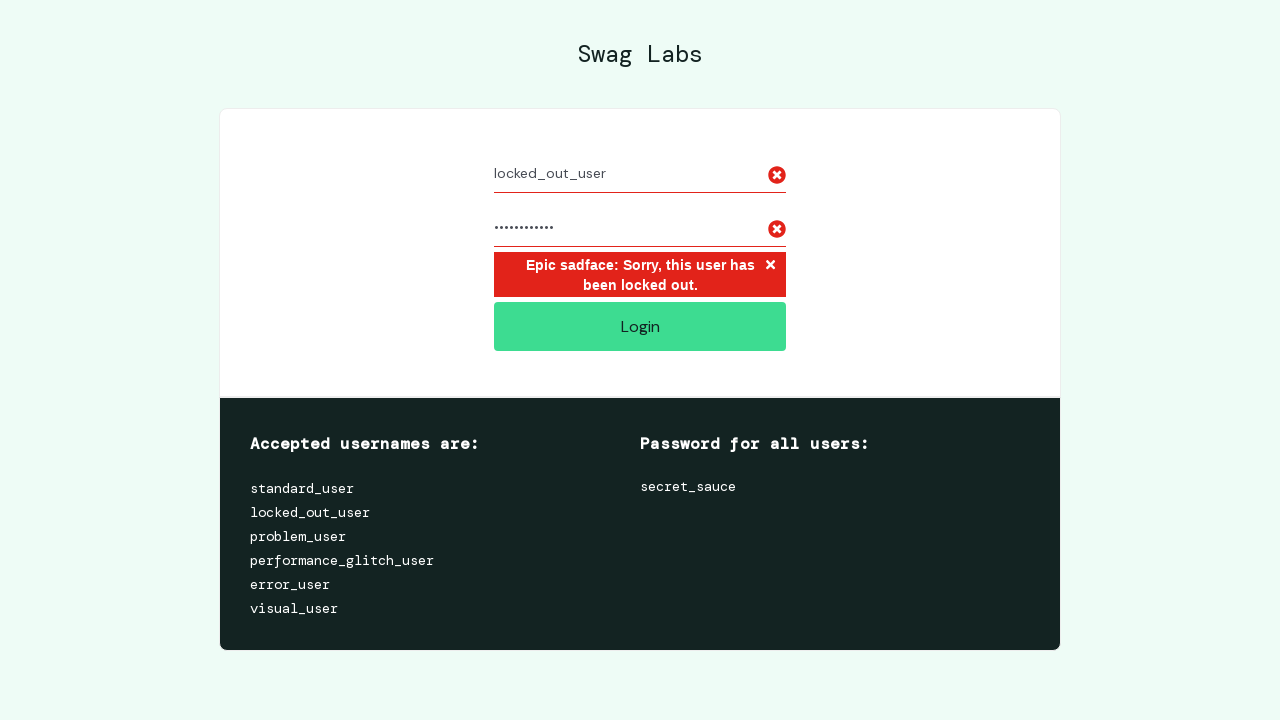

Located error message element
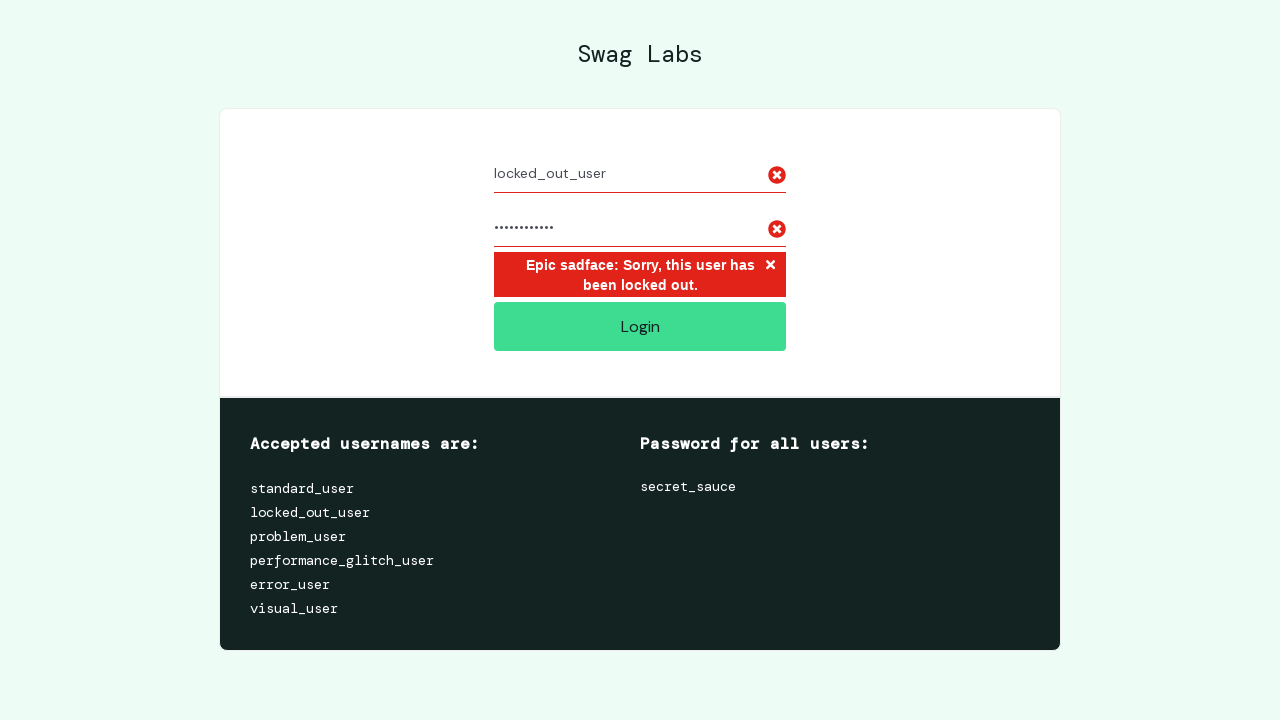

Error message became visible
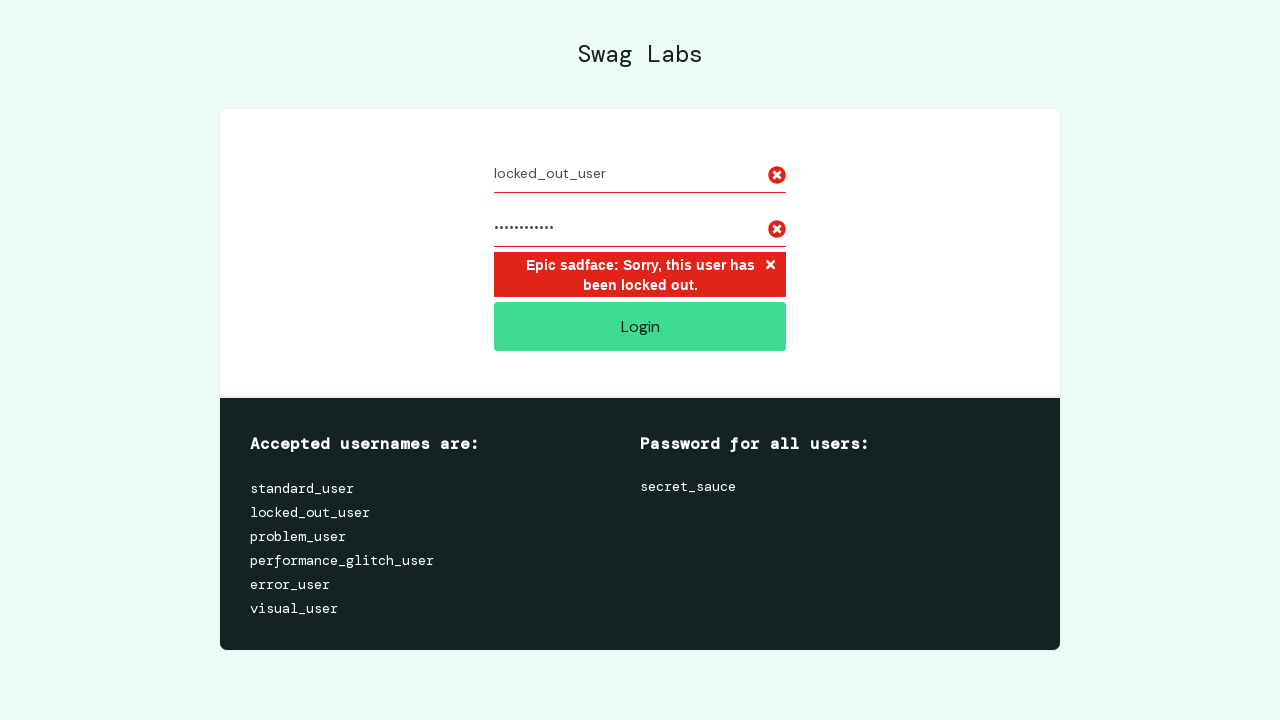

Verified error message contains 'this user has been locked out'
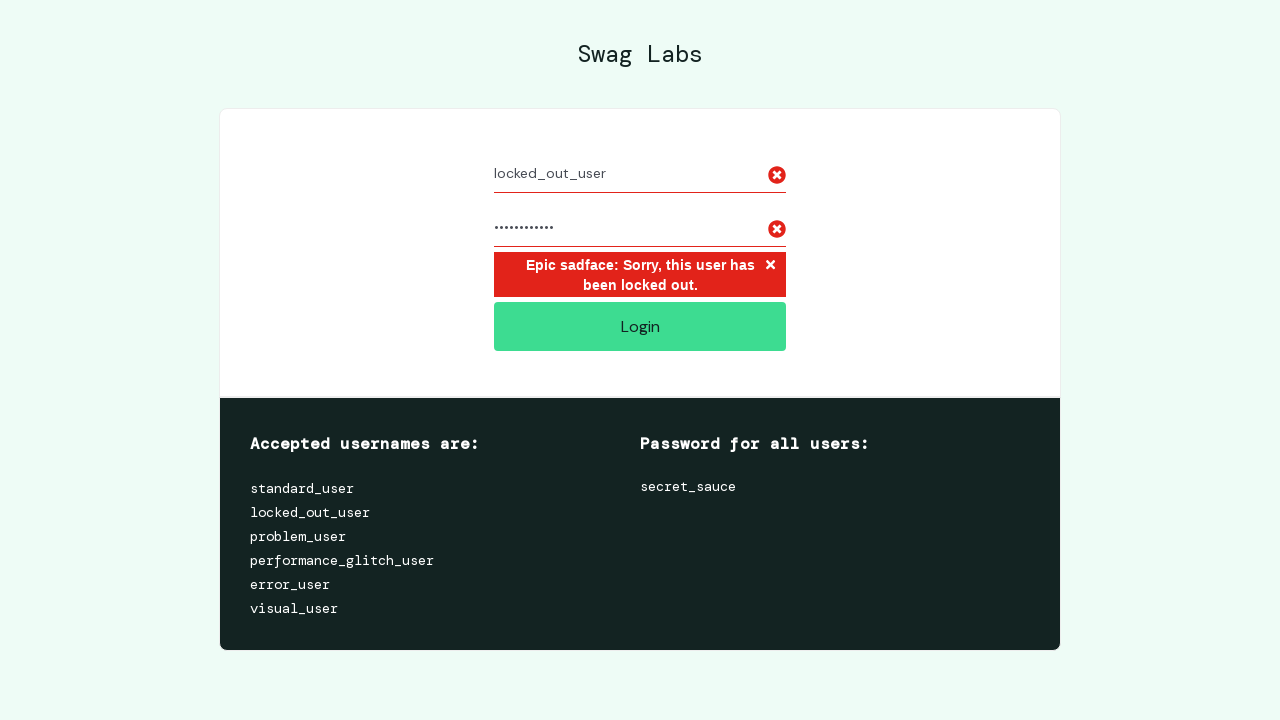

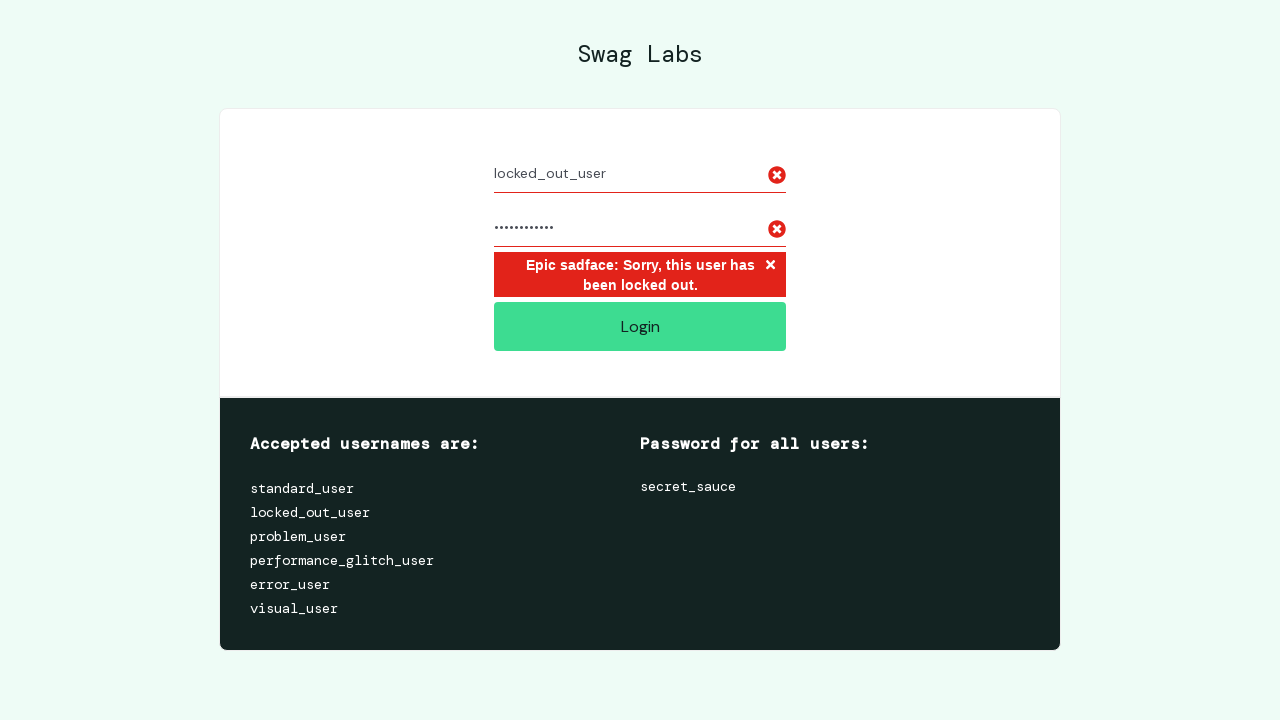